Navigates to the jQuery dropdown search demo page to test bootstrap dropdown functionality

Starting URL: https://www.lambdatest.com/selenium-playground/jquery-dropdown-search-demo

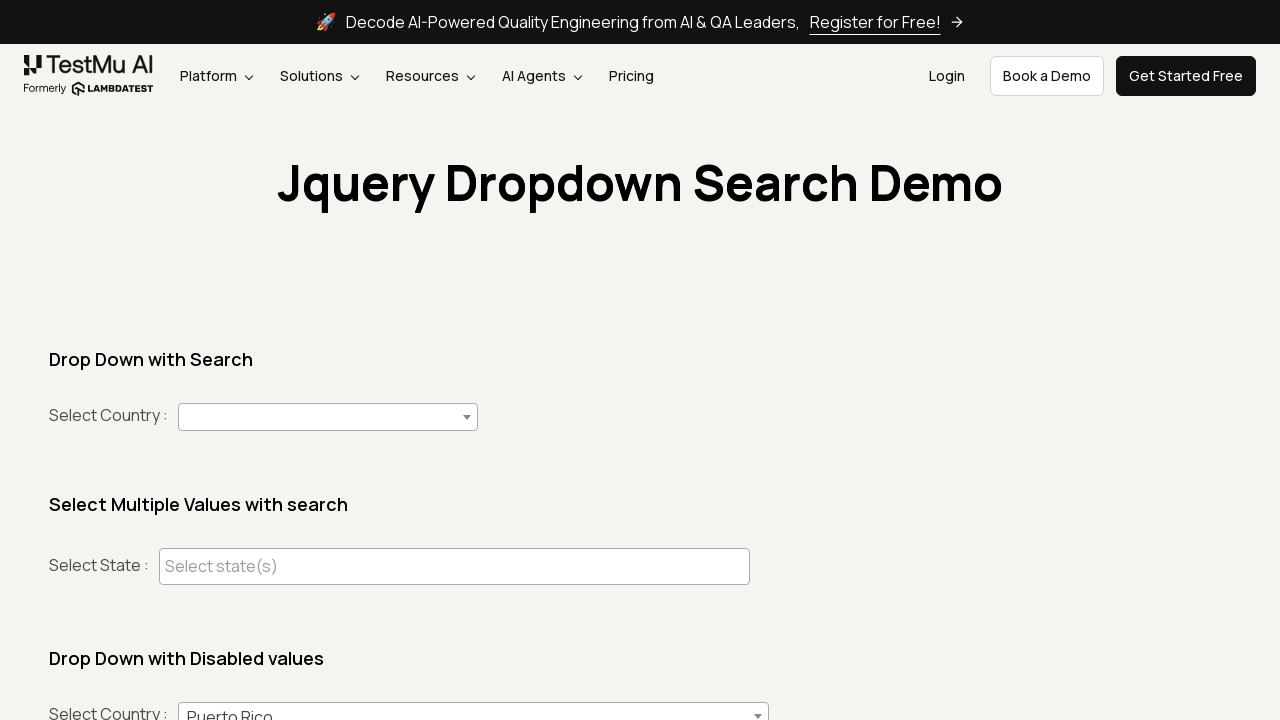

Navigated to jQuery dropdown search demo page
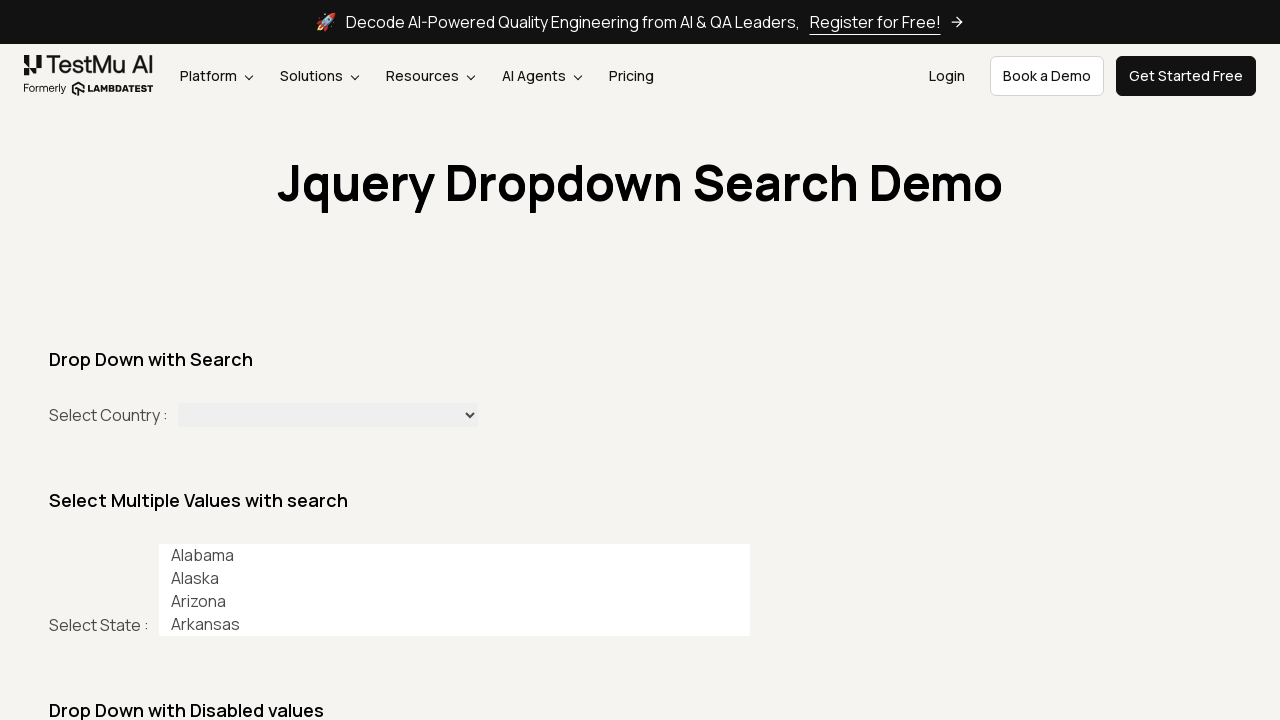

Bootstrap dropdown elements loaded
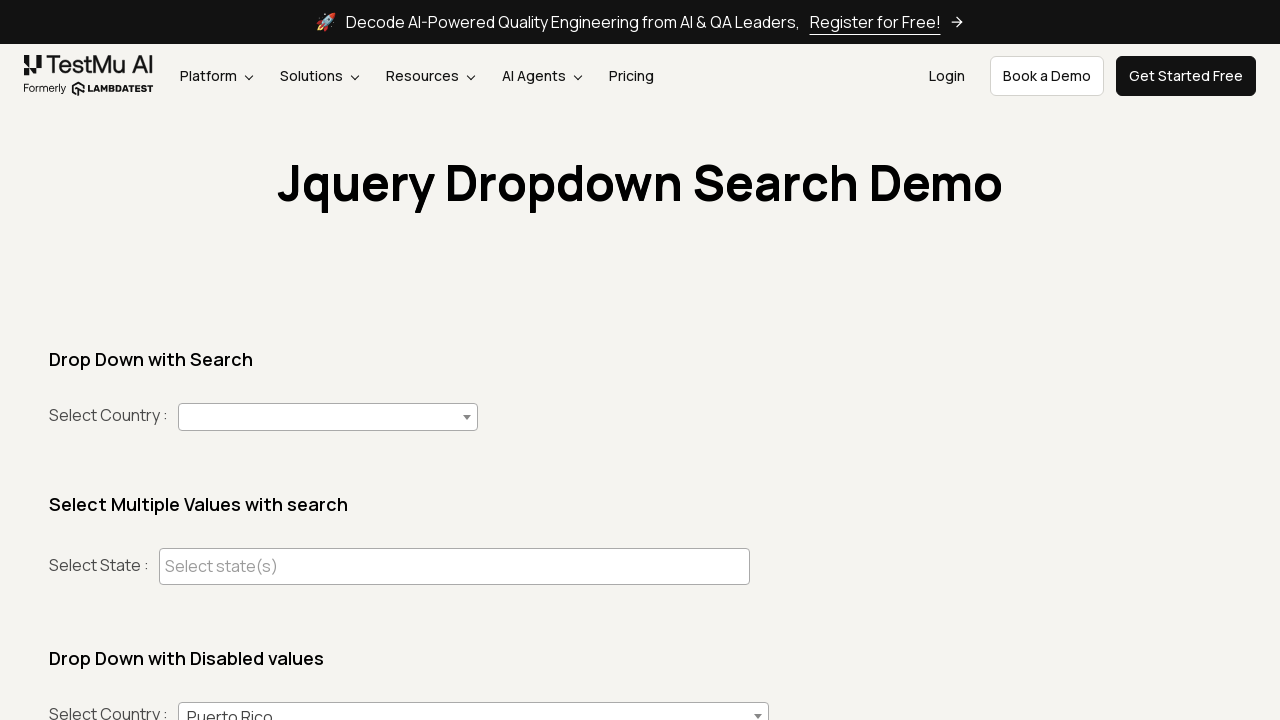

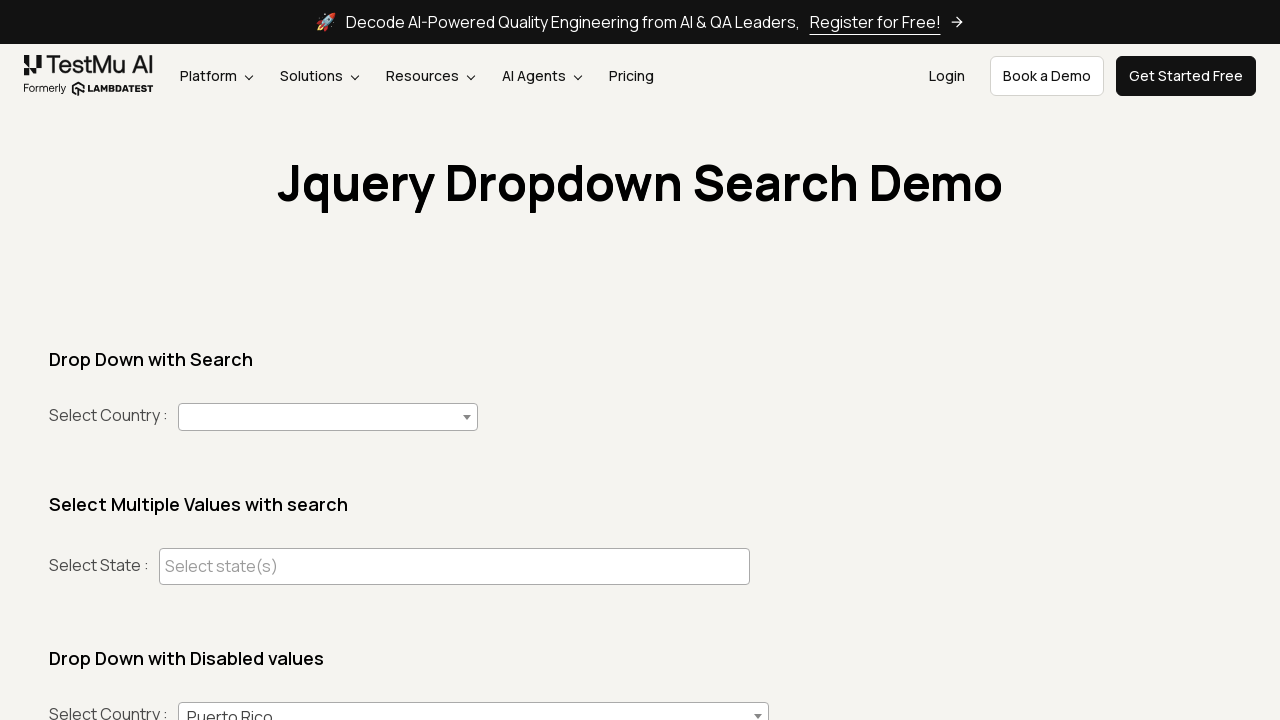